Tests a practice form by filling in personal information fields including name, email, gender, phone number, date of birth, and selecting hobbies checkboxes.

Starting URL: https://demoqa.com/automation-practice-form

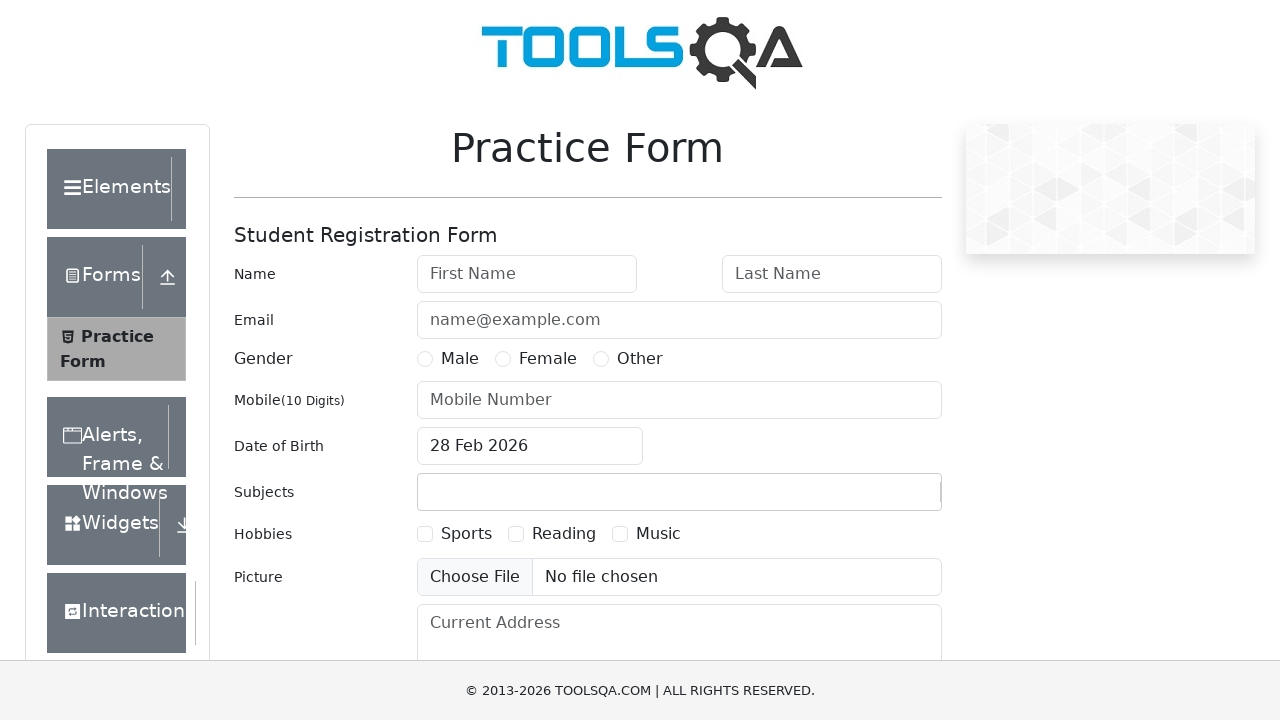

Filled first name field with 'Jane' on #firstName
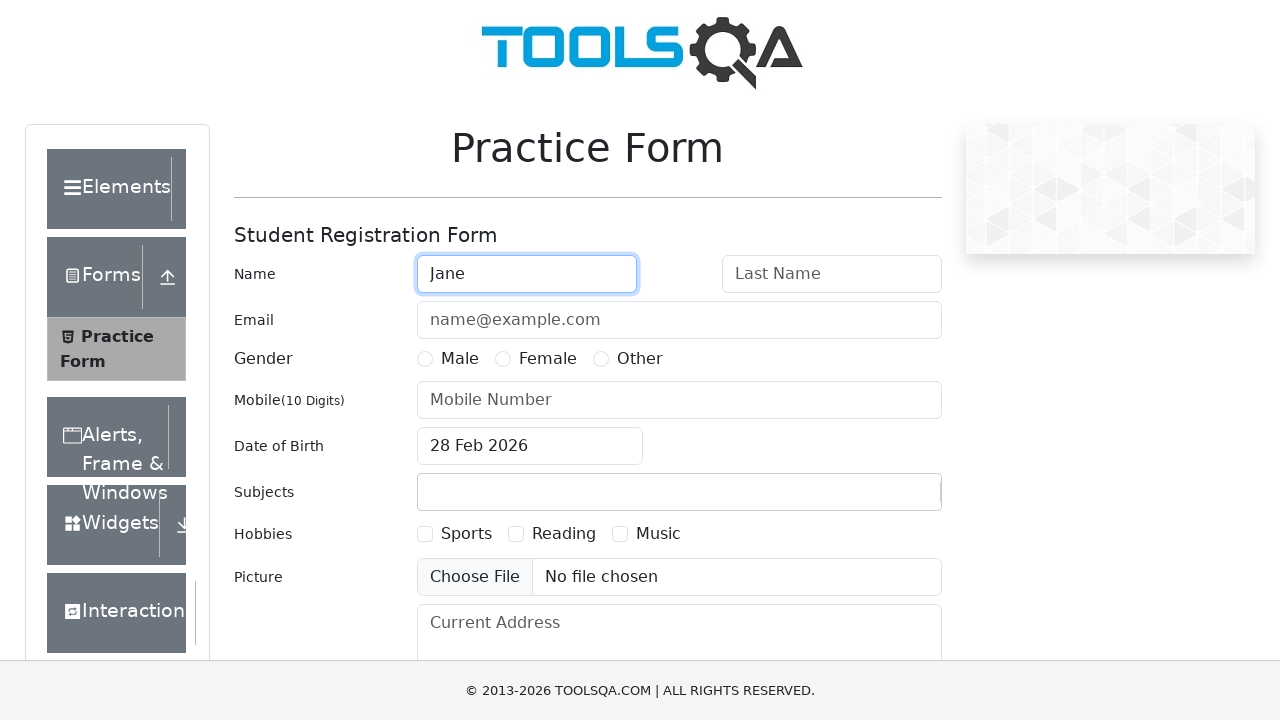

Filled last name field with 'Doe' on #lastName
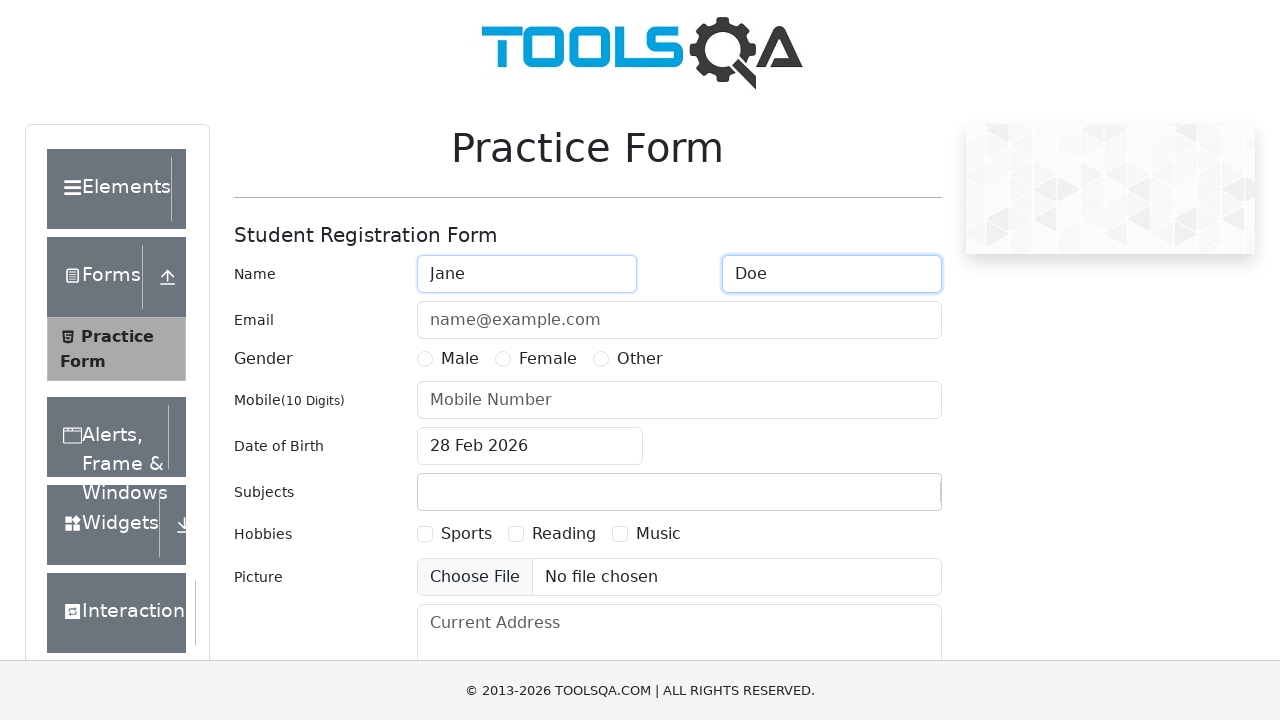

Filled email field with 'janedoe@test.com' on #userEmail
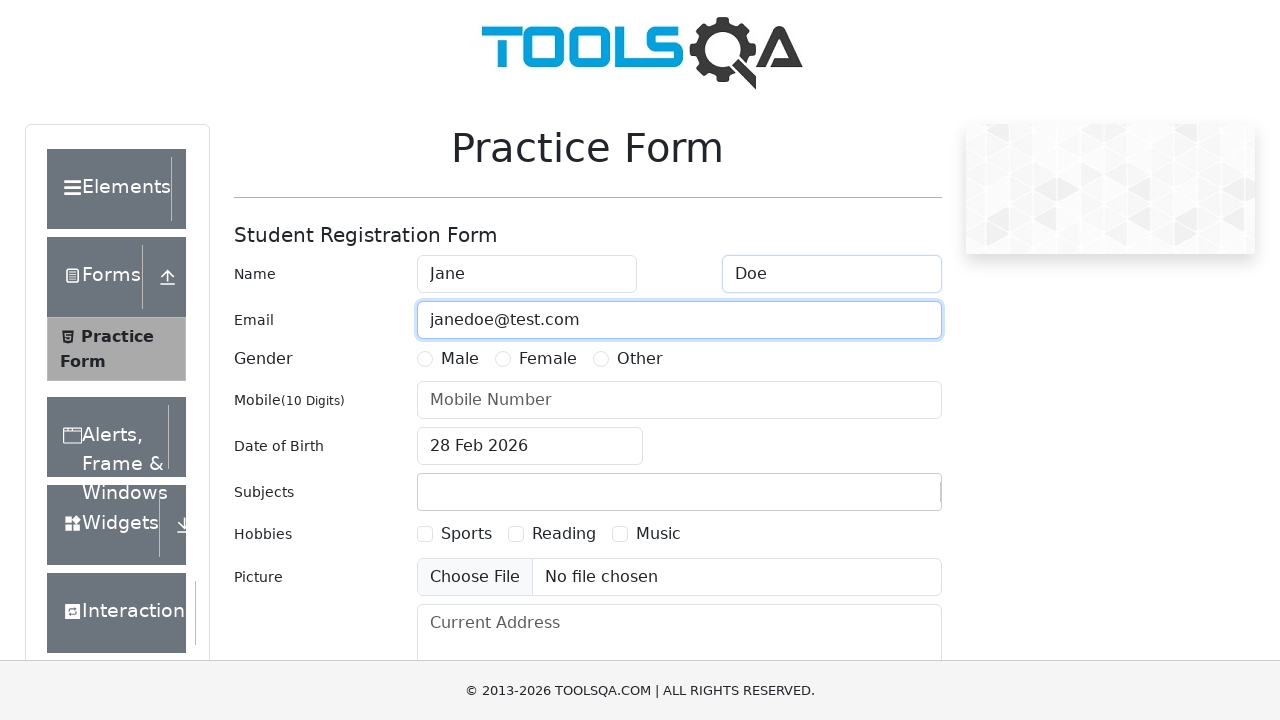

Selected Female gender option at (548, 359) on #gender-radio-2 + label
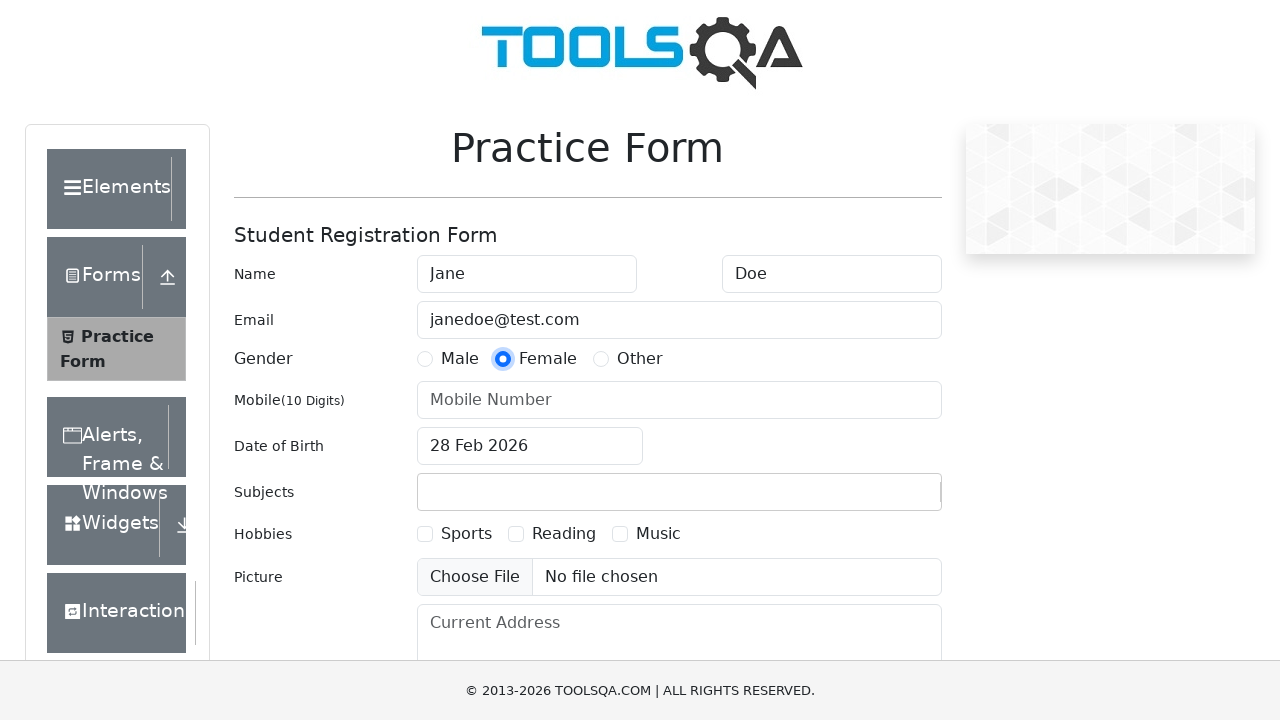

Filled phone number field with '8800555353' on #userNumber
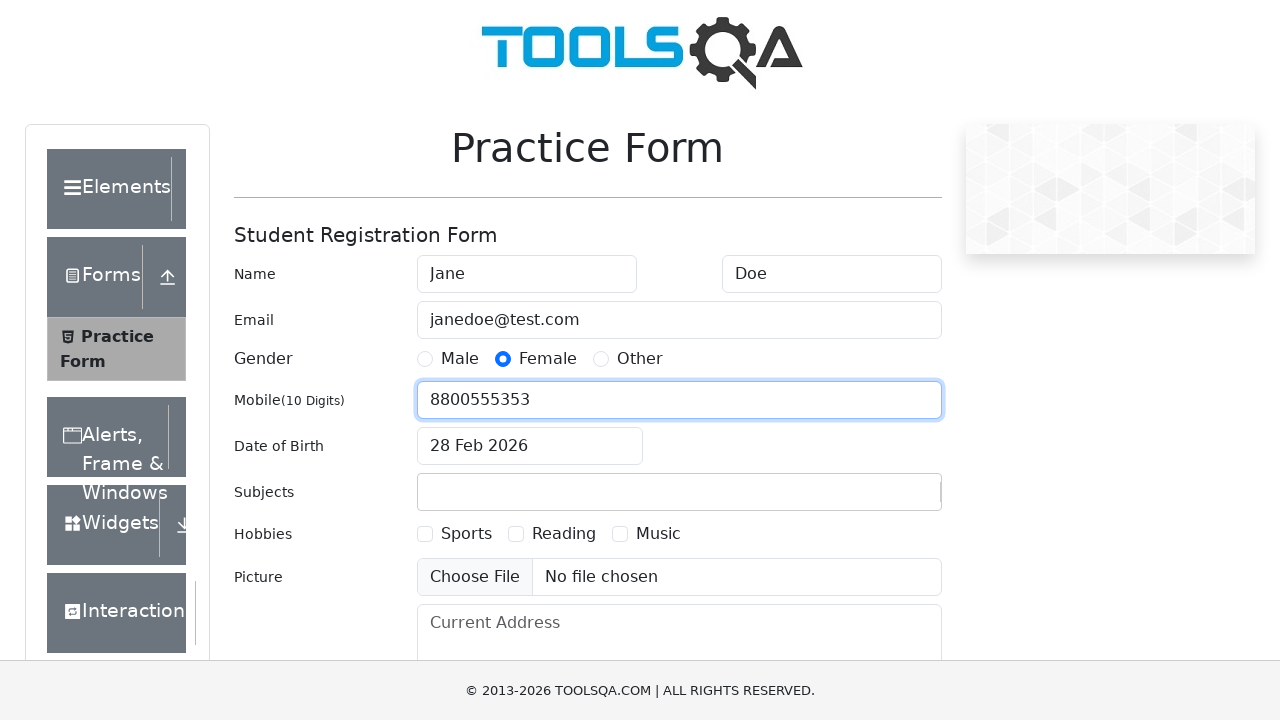

Opened date picker by clicking date of birth input at (530, 446) on #dateOfBirthInput
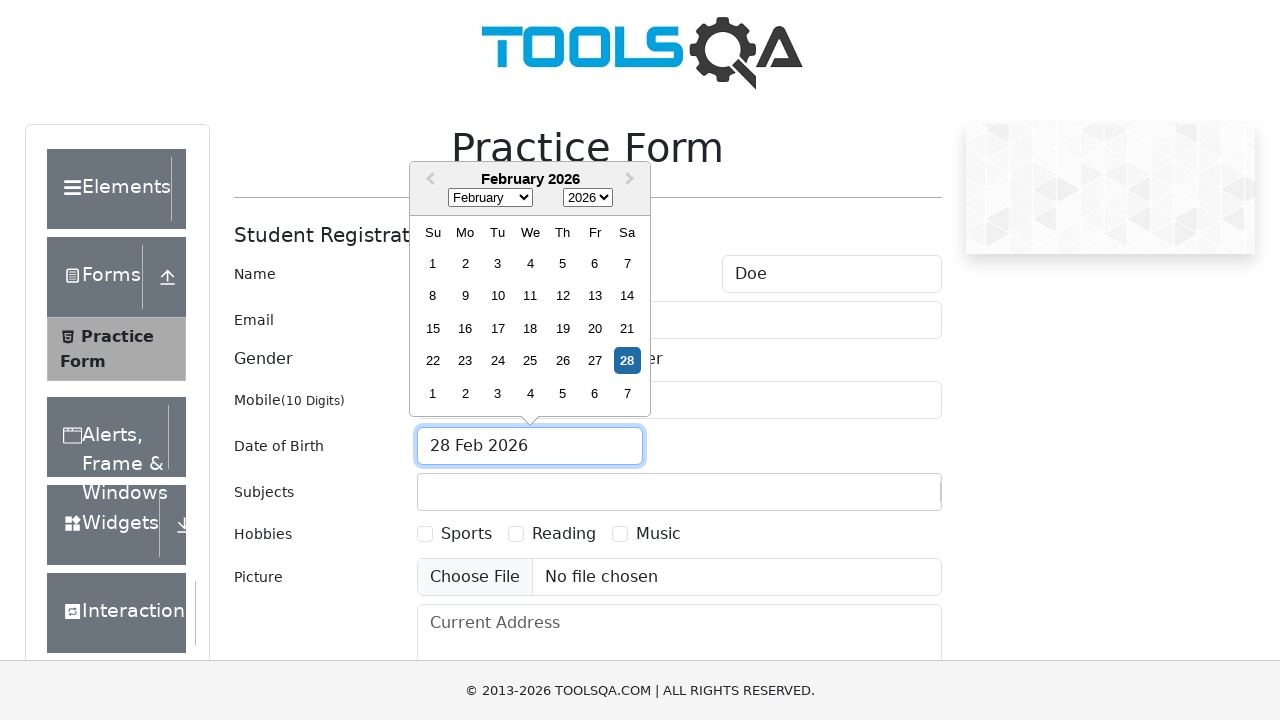

Selected year 1994 from date picker on .react-datepicker__year-select
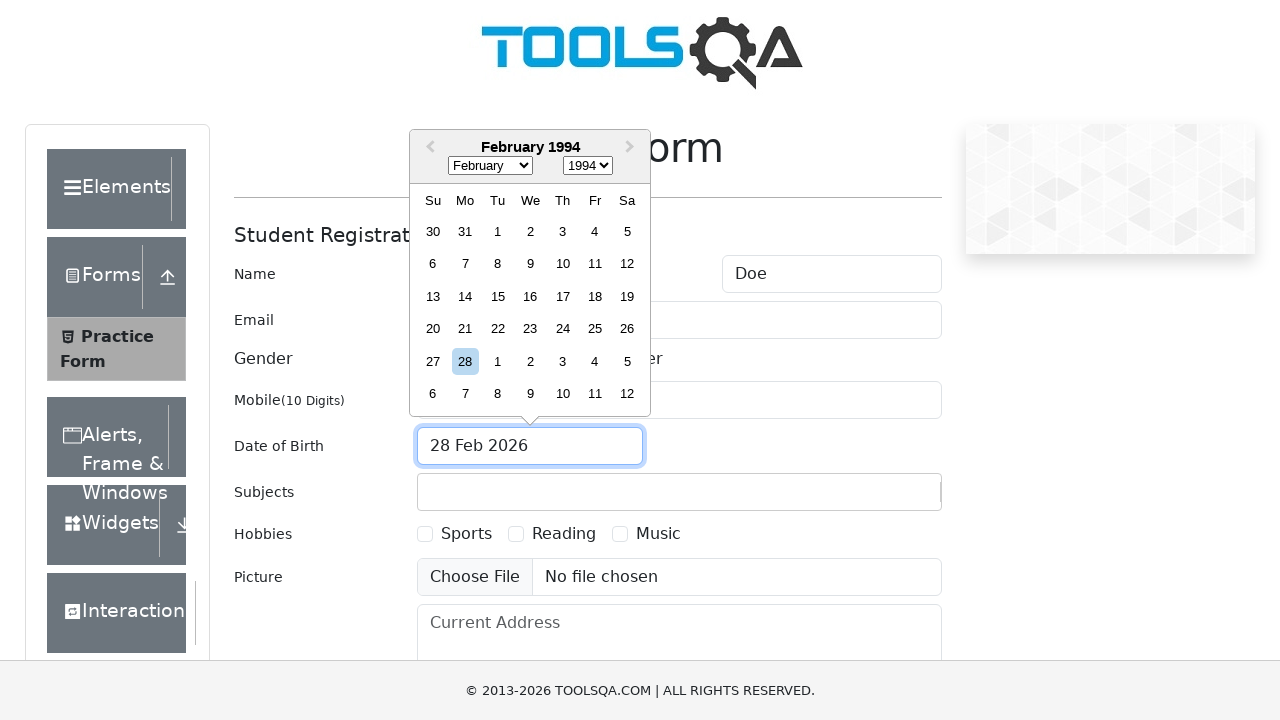

Selected January from date picker on .react-datepicker__month-select
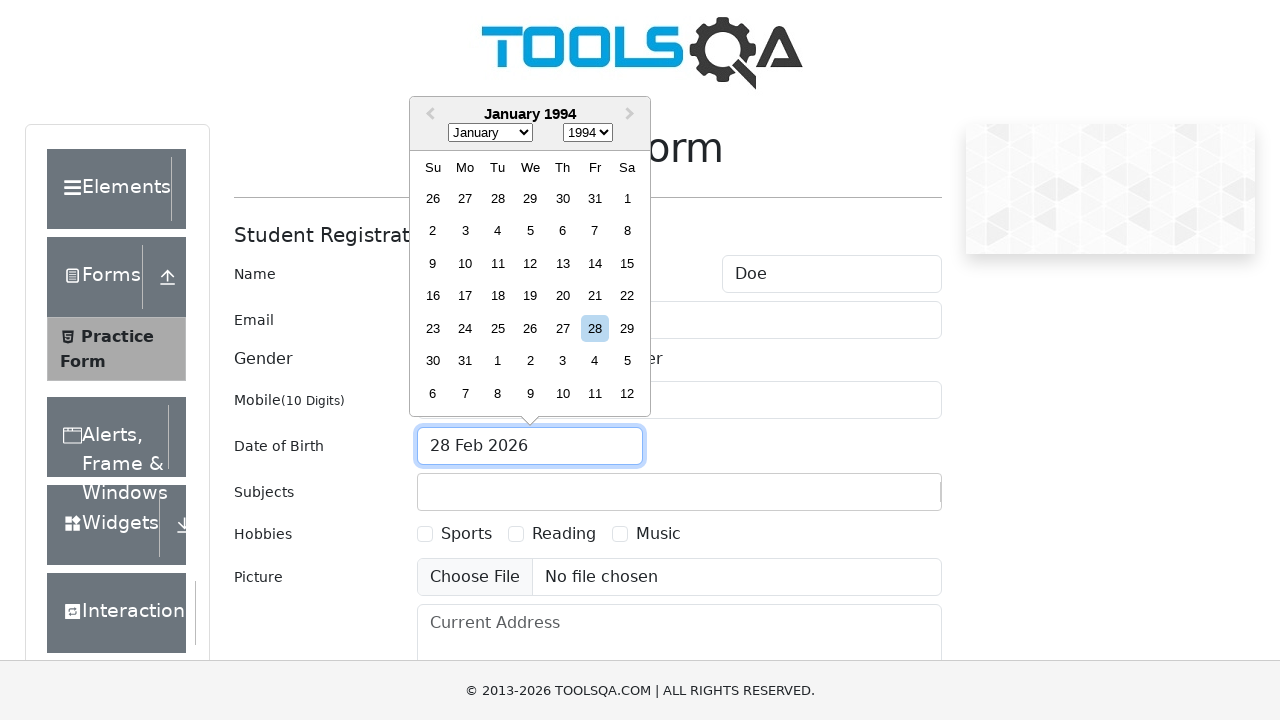

Selected day 9 from date picker at (433, 263) on .react-datepicker__day--009
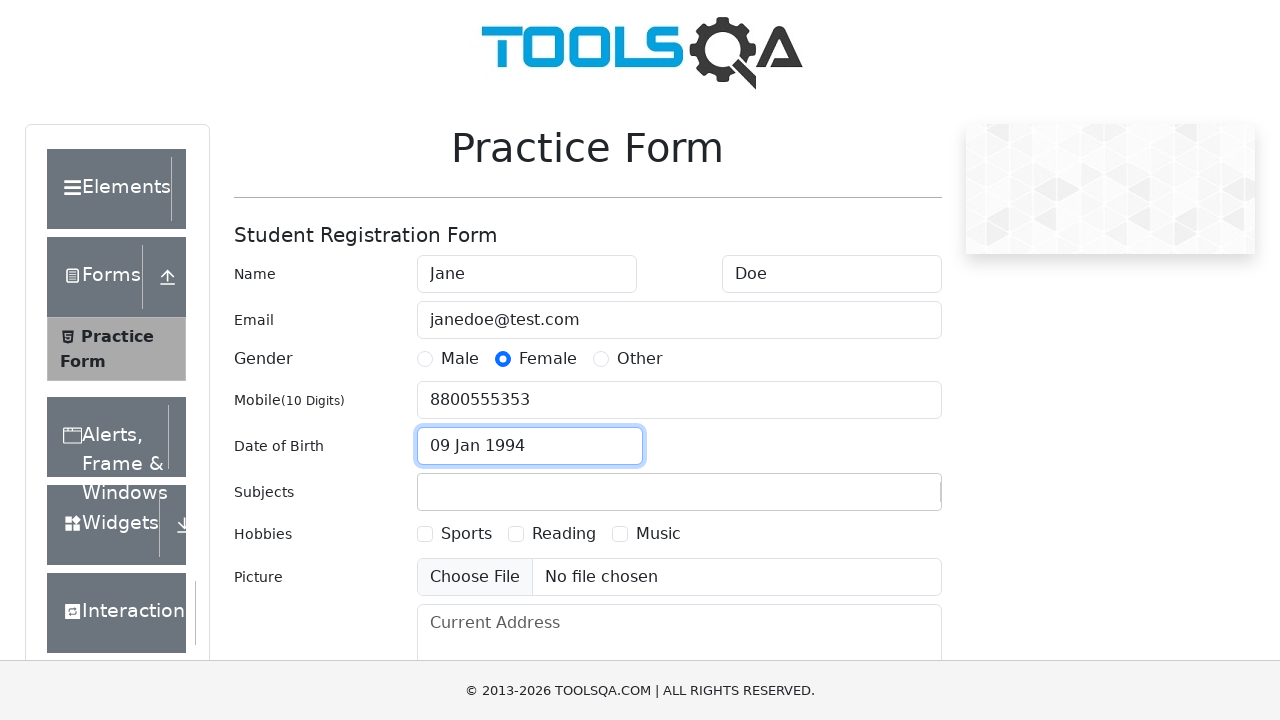

Selected Reading hobby checkbox at (564, 534) on #hobbies-checkbox-2 + label
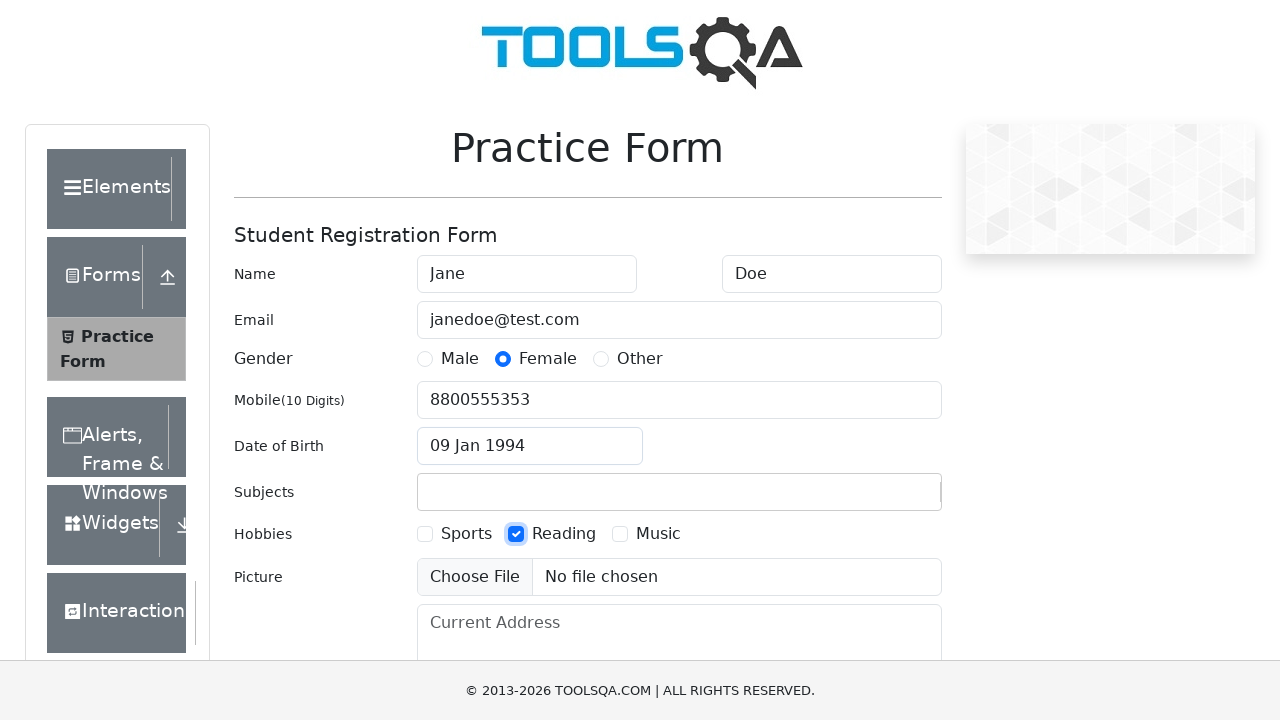

Selected Music hobby checkbox at (658, 534) on #hobbies-checkbox-3 + label
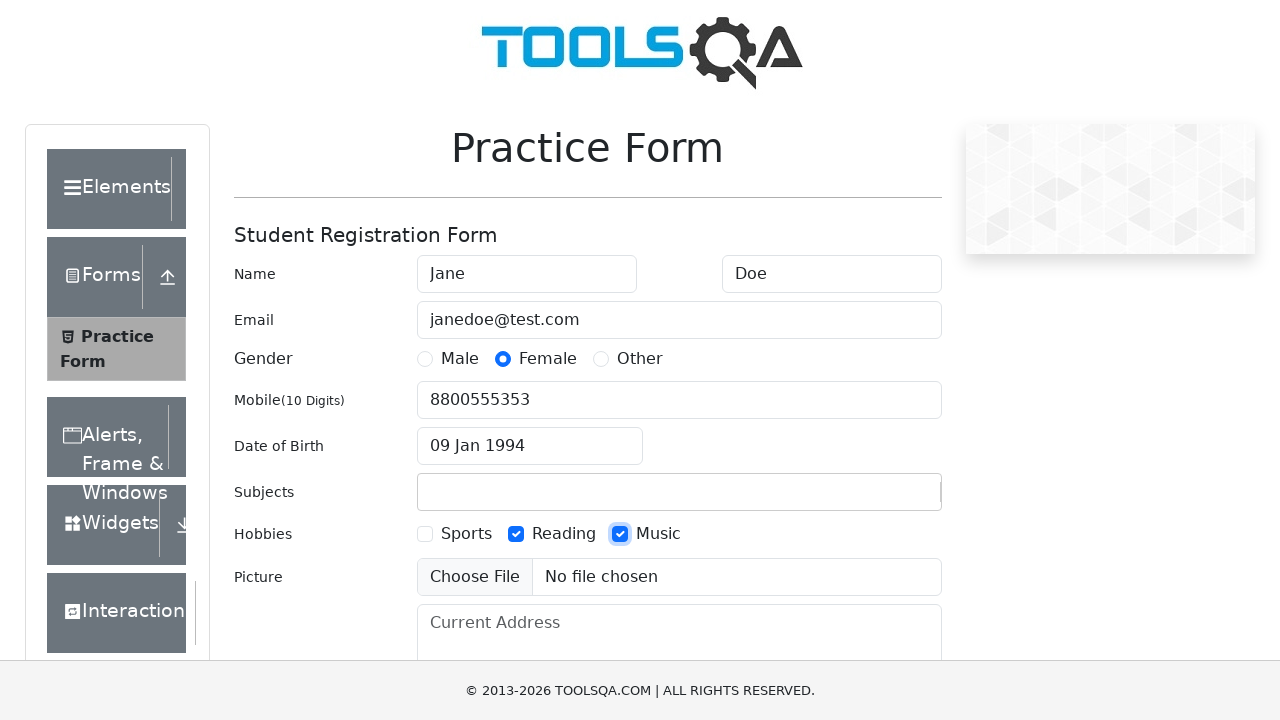

Filled subjects field with 'Math' on #subjectsInput
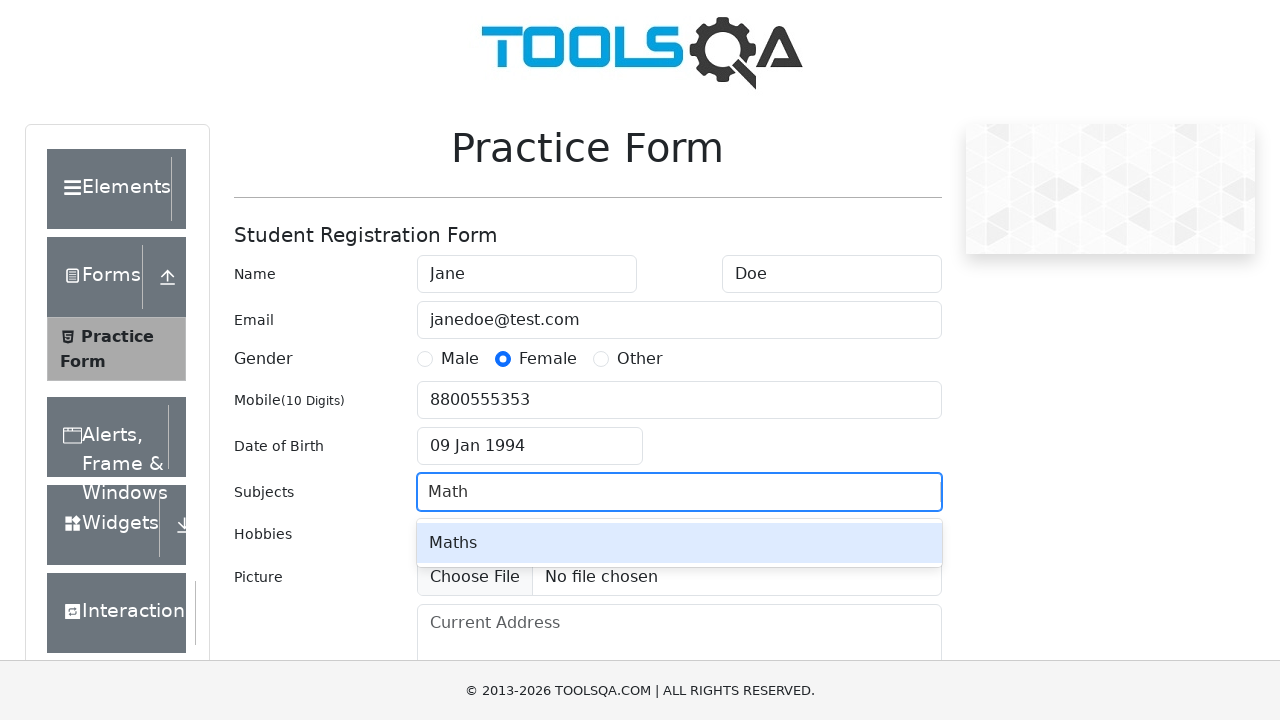

Pressed Enter to confirm Math subject selection on #subjectsInput
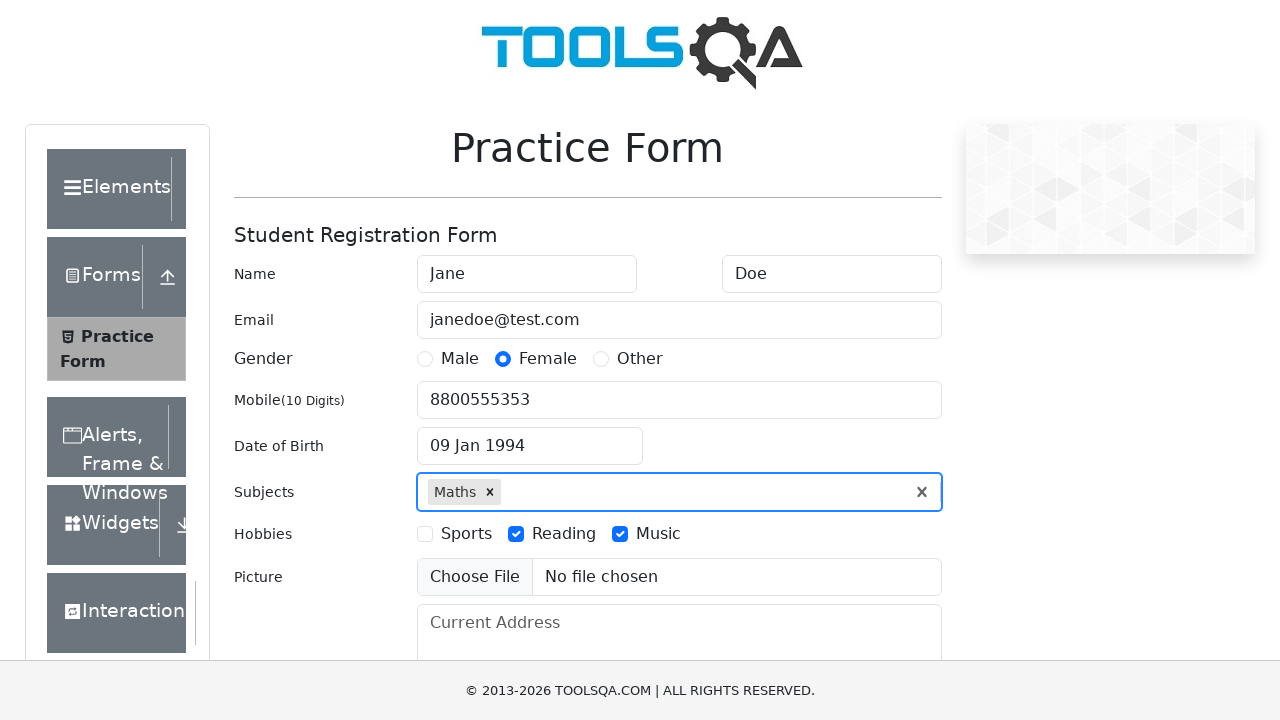

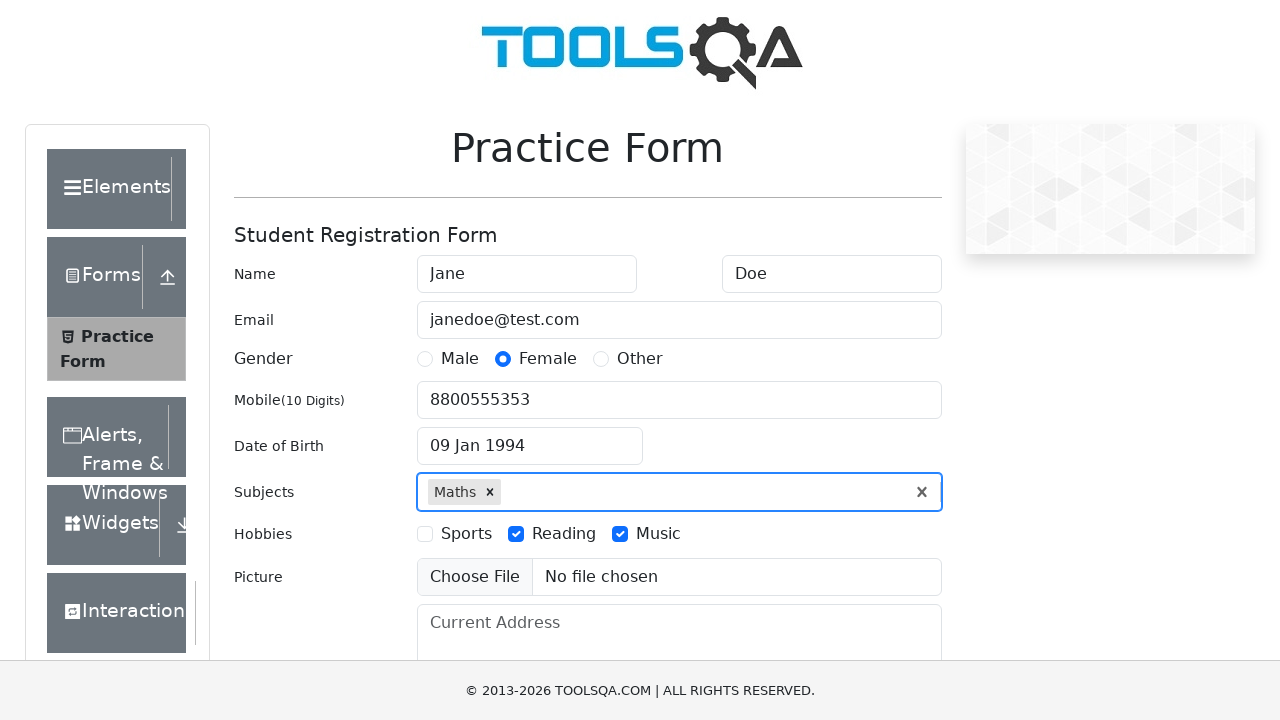